Tests alert handling by filling a name field, clicking the confirm button, and interacting with the resulting alert dialog

Starting URL: https://codenboxautomationlab.com/practice/

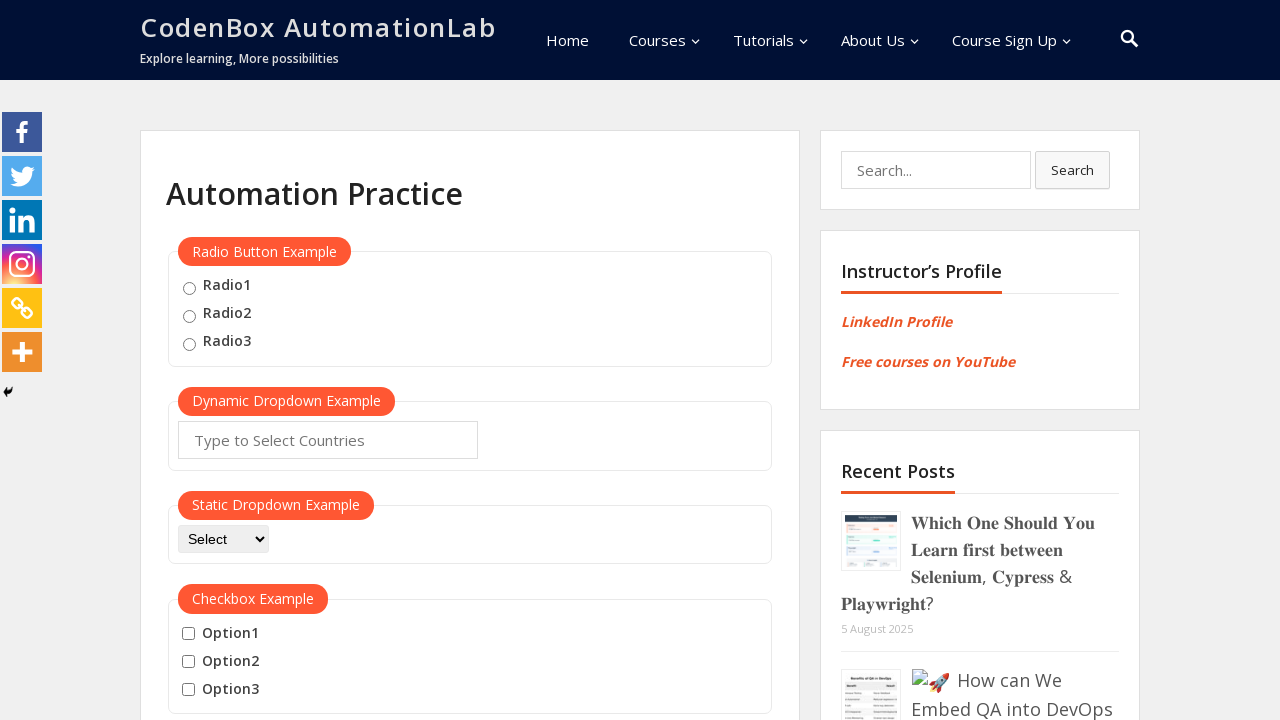

Filled name field with 'Esraa' on #name
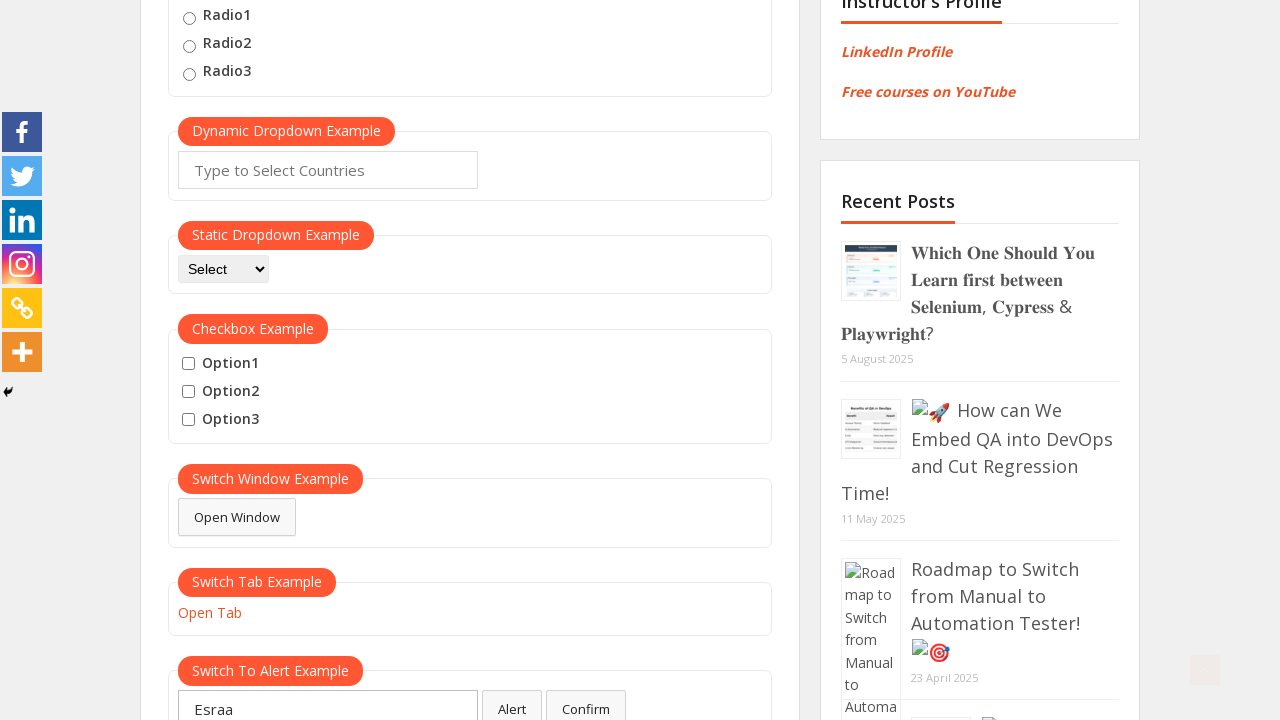

Set up dialog handler to automatically accept alerts
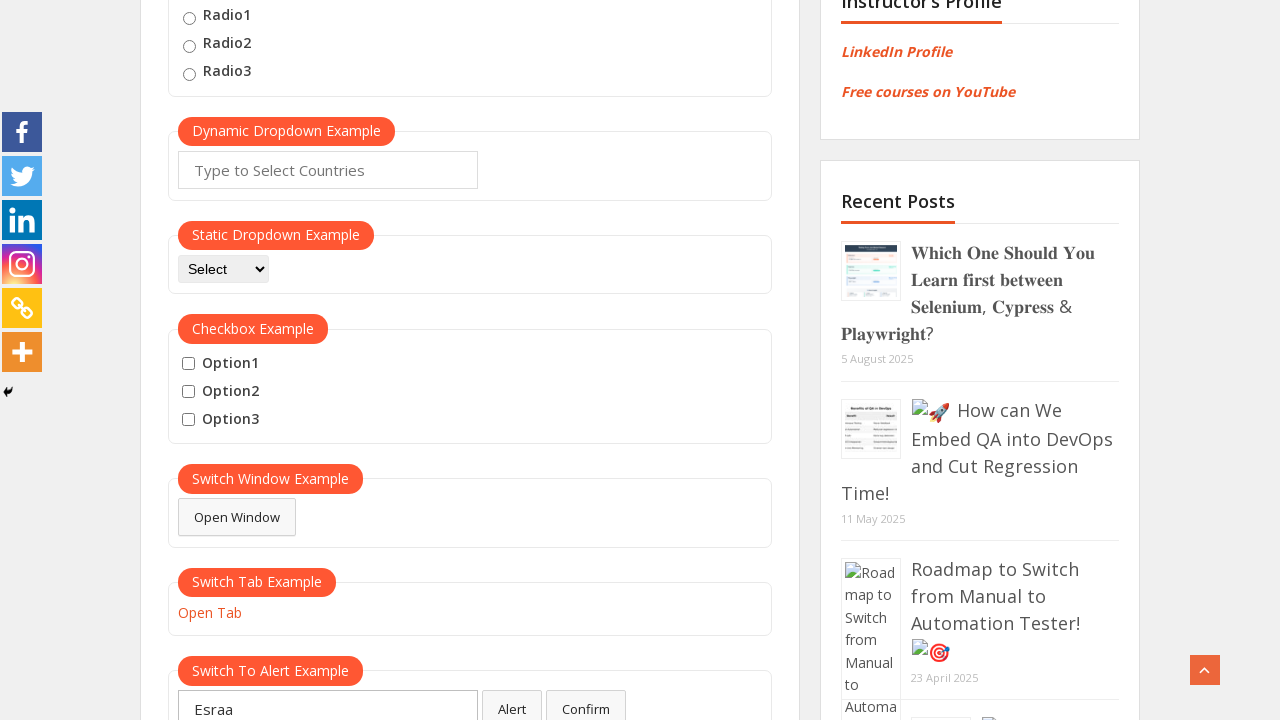

Clicked confirm button to trigger alert dialog at (586, 701) on #confirmbtn
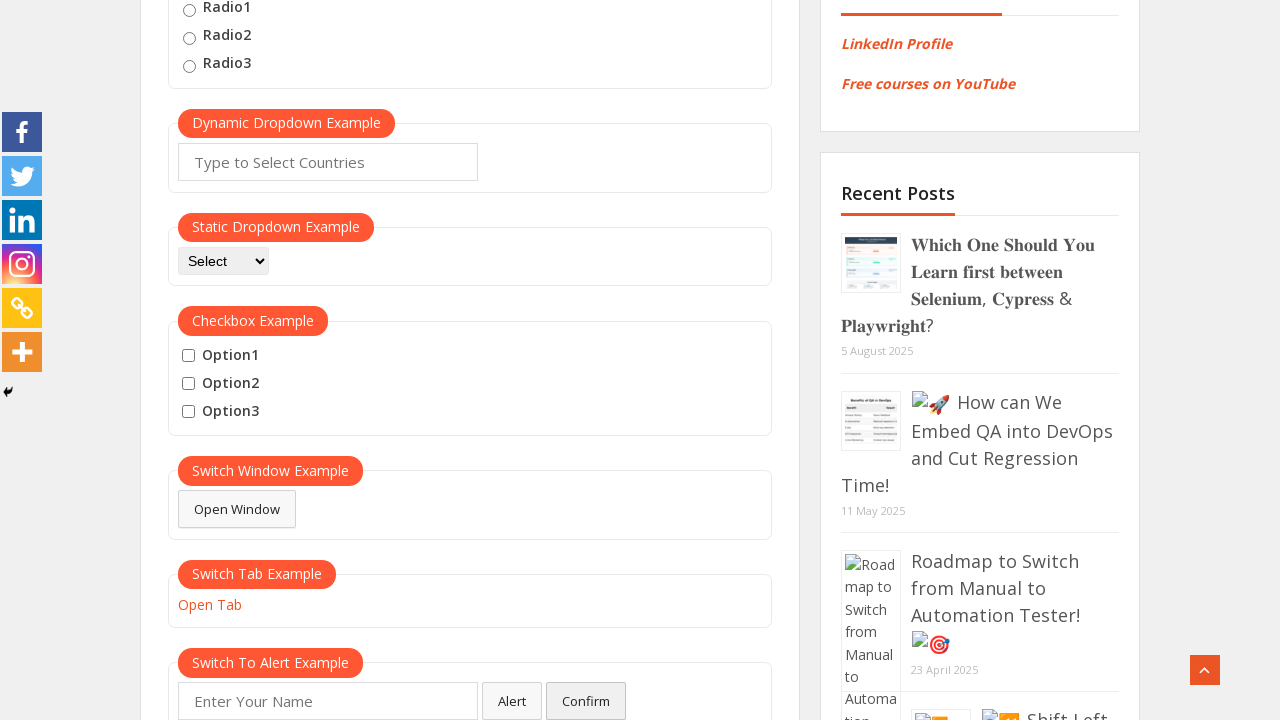

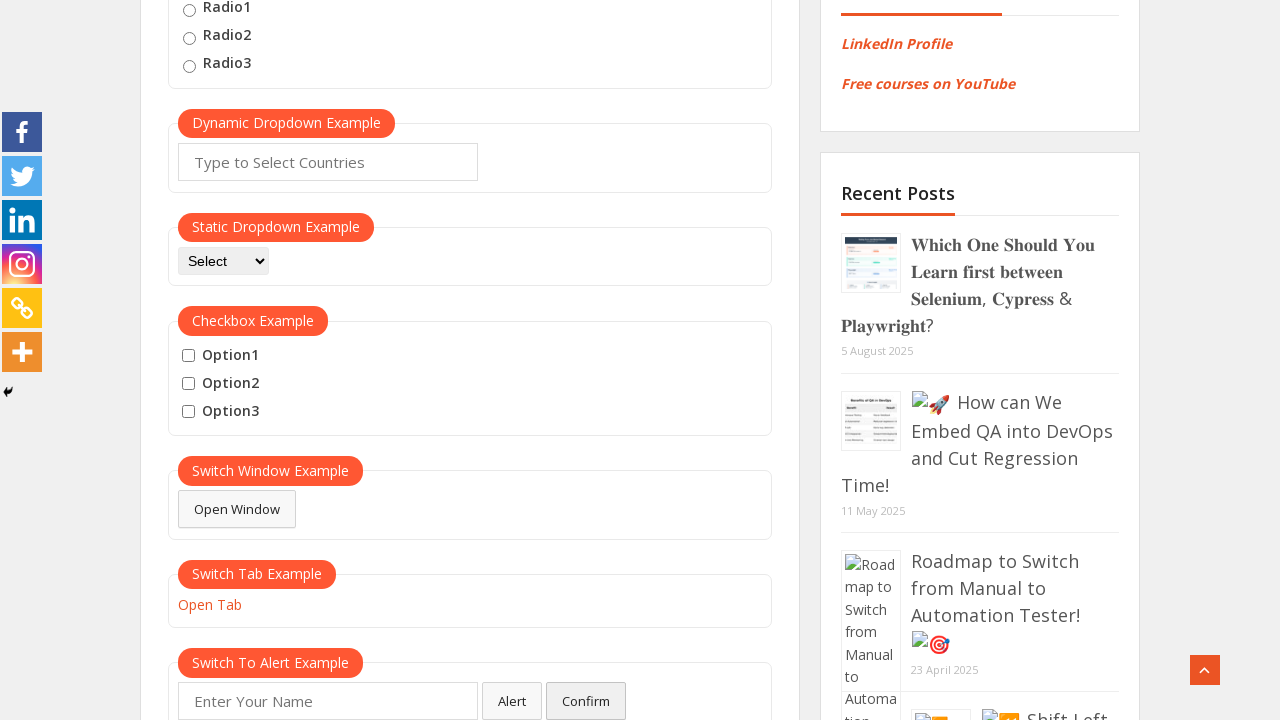